Tests a calculator demo by entering two numbers (2 and 8), clicking the calculate button, and retrieving the result text.

Starting URL: http://juliemr.github.io/protractor-demo/

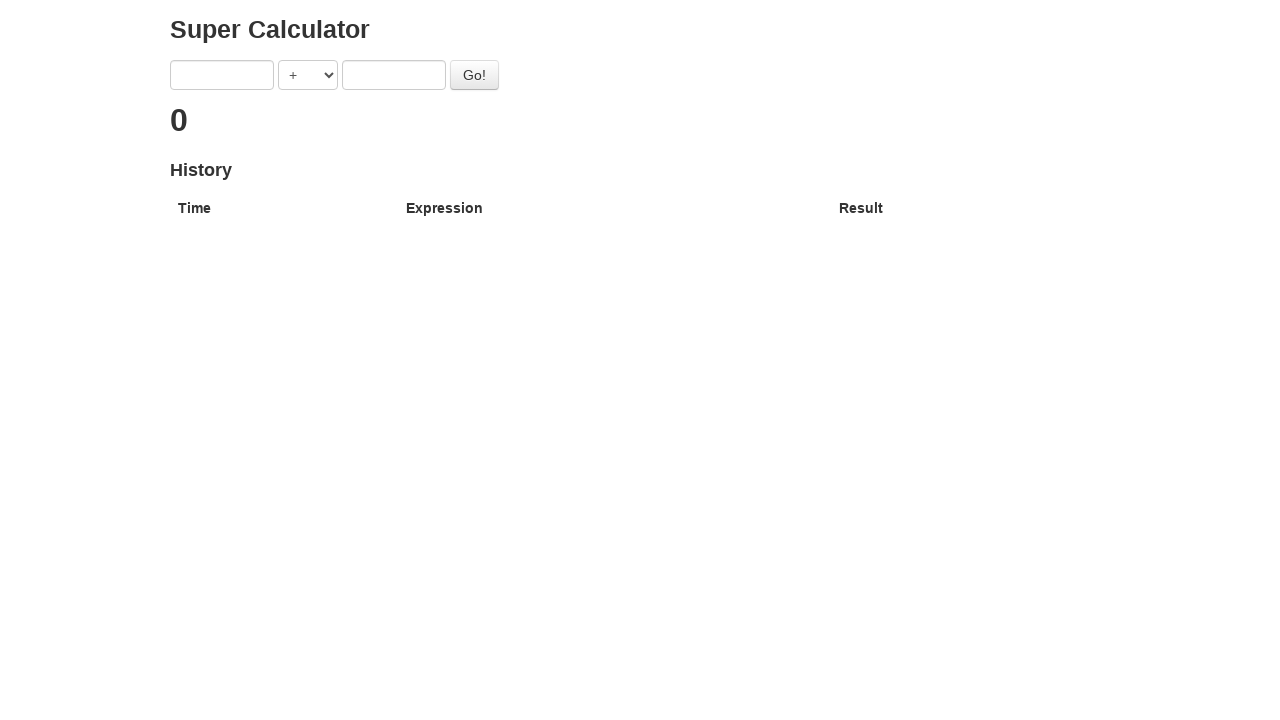

Filled first number input field with '2' on input[ng-model='first']
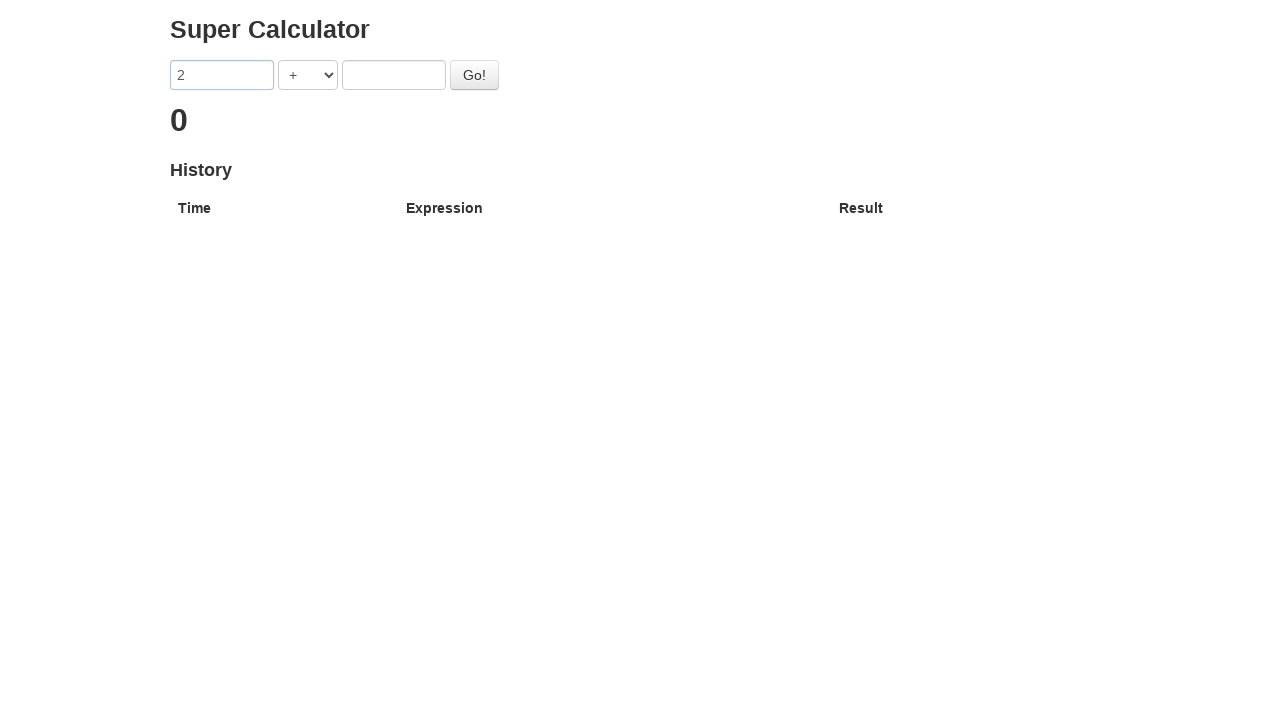

Filled second number input field with '8' on input[ng-model='second']
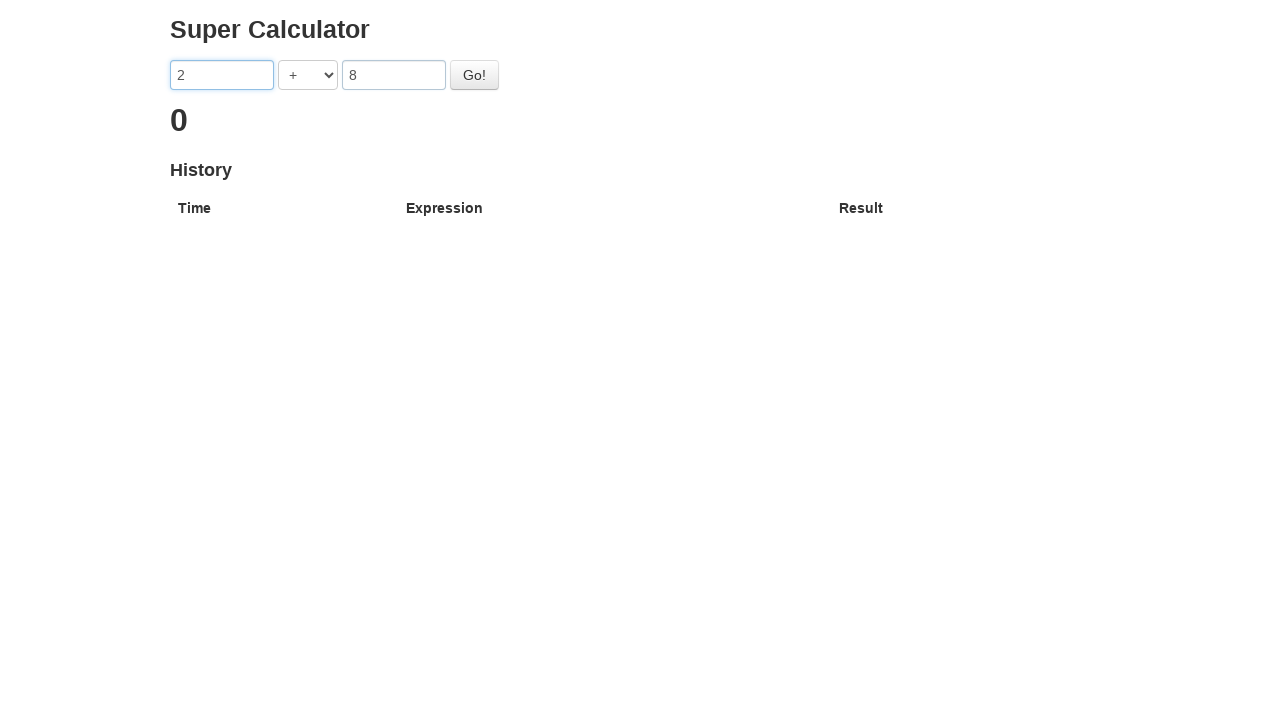

Clicked the Go button to calculate at (474, 75) on #gobutton
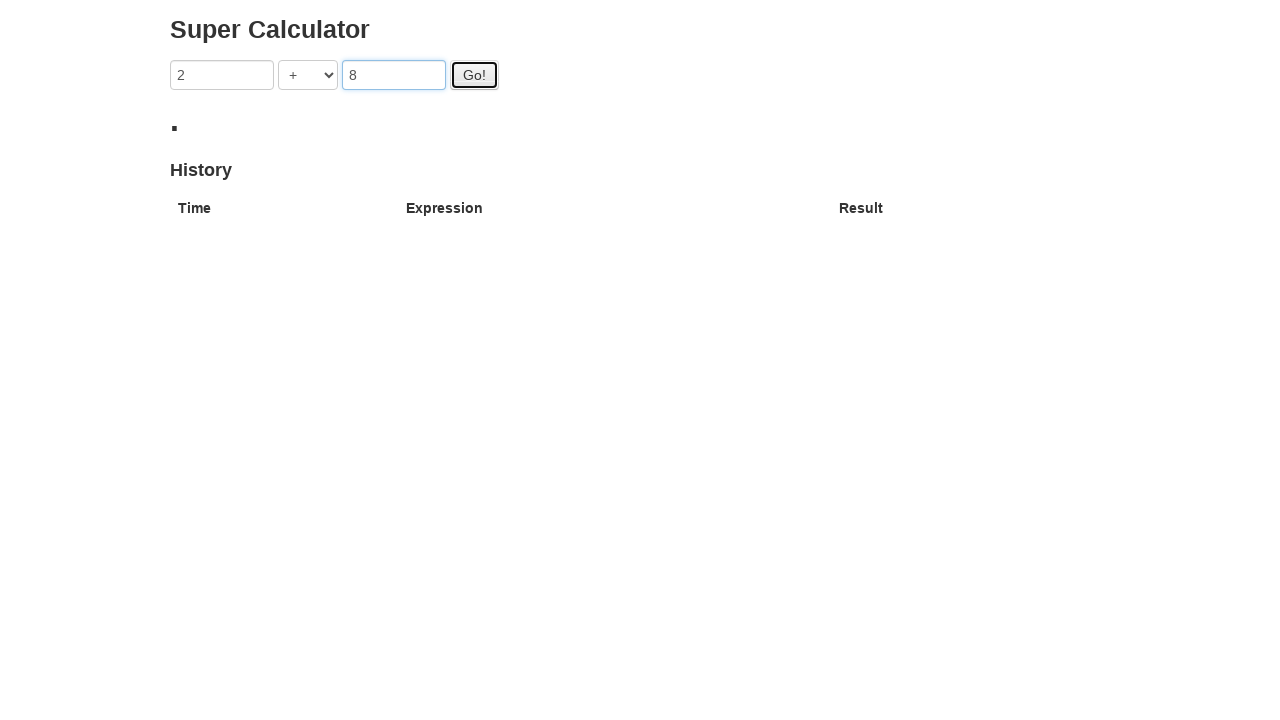

Result element loaded
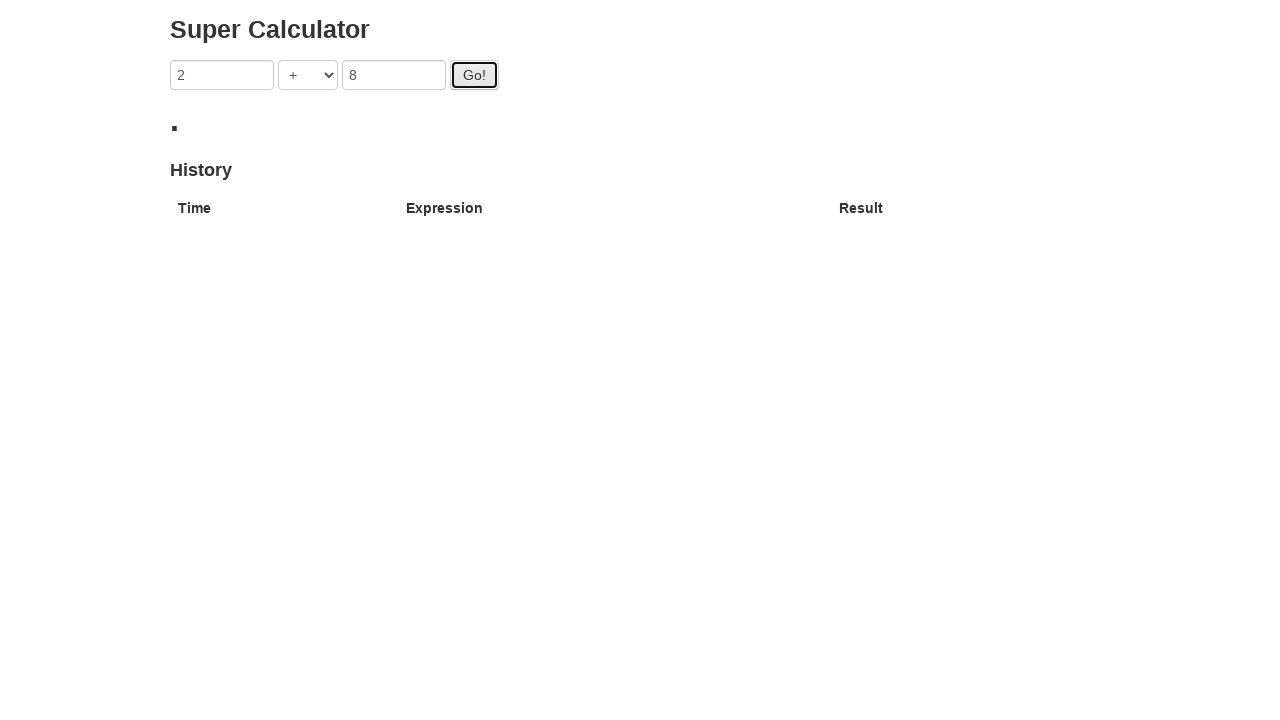

Retrieved result text: . . 
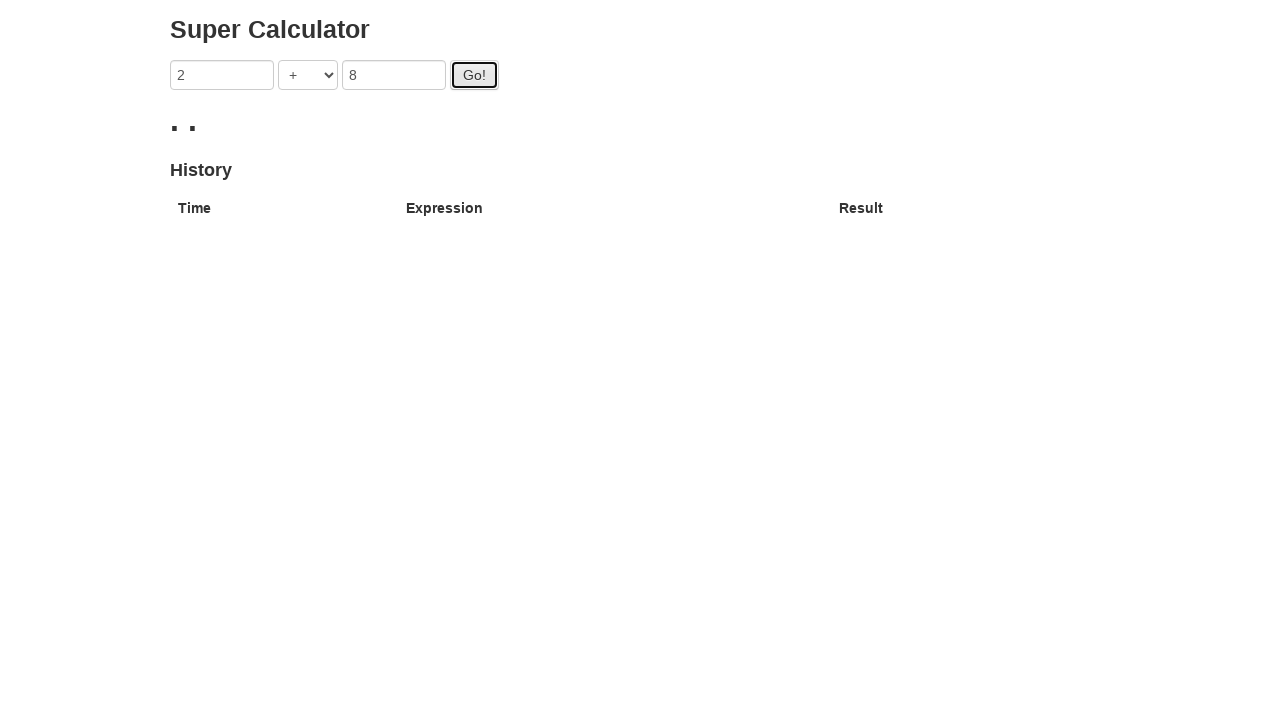

Printed result to console: . . 
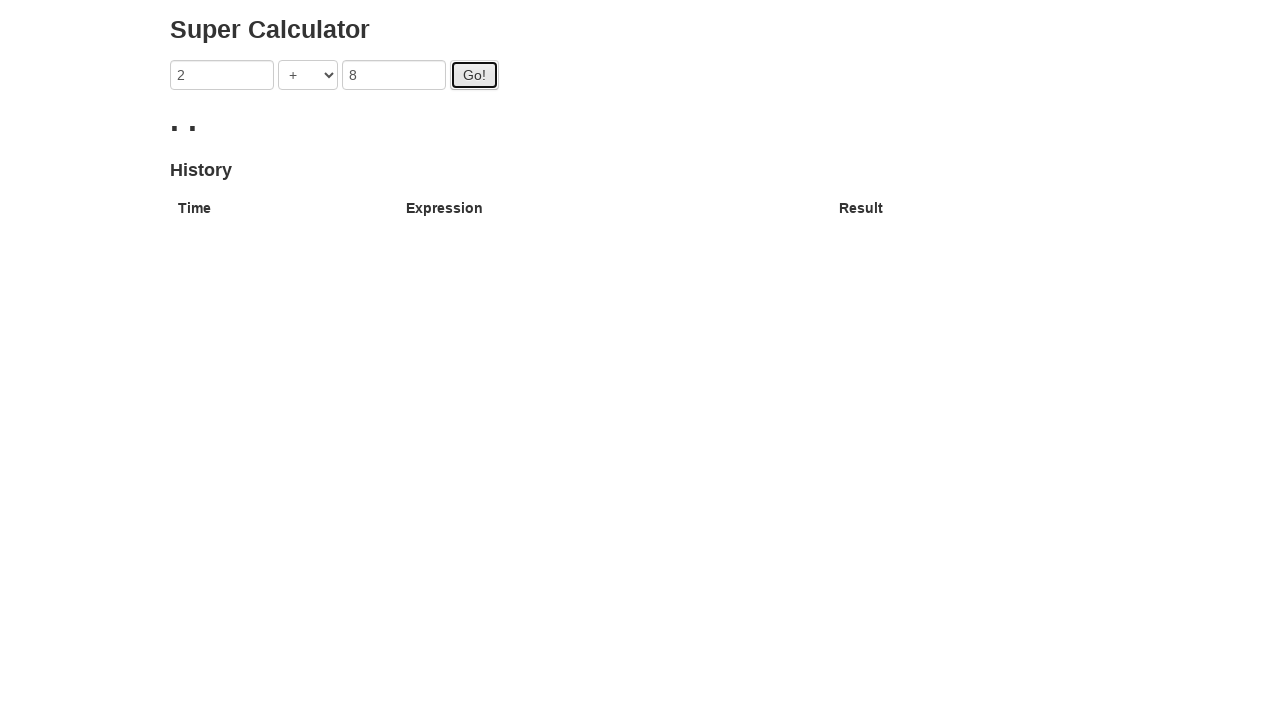

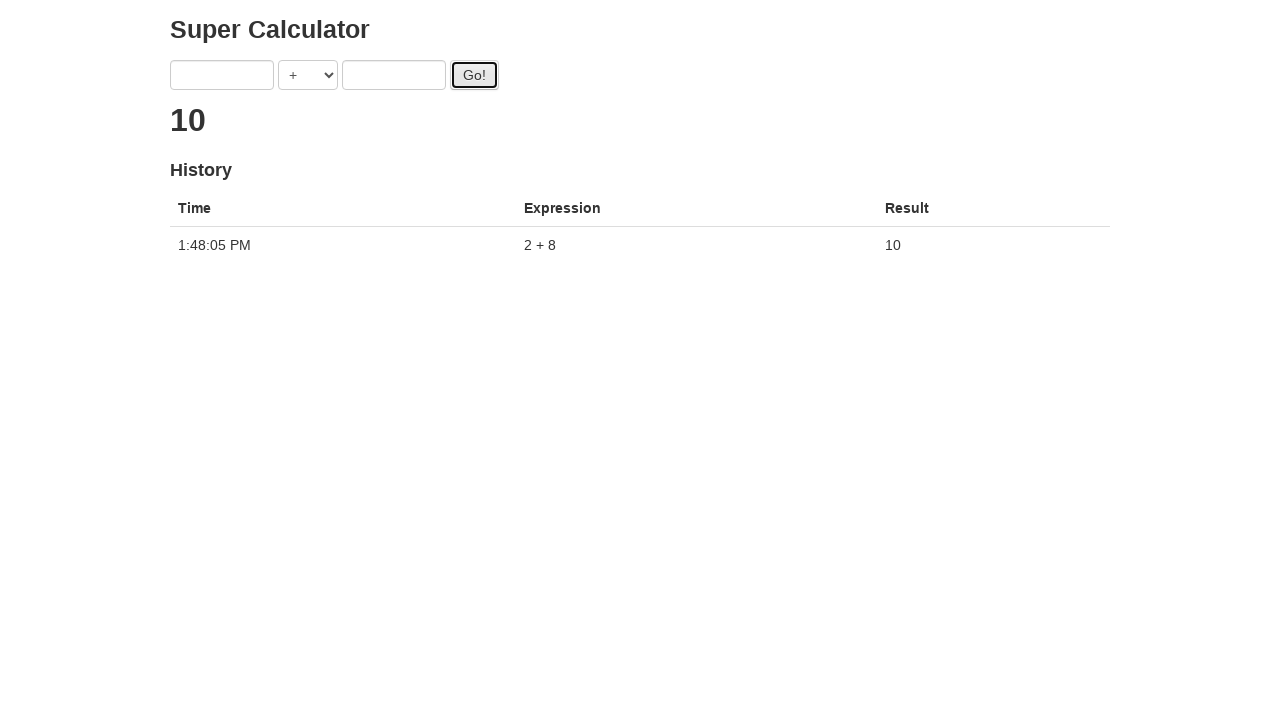